Demonstrates browser tab/window handling by opening a new tab using JavaScript and then switching back to the original window handle.

Starting URL: https://opensource-demo.orangehrmlive.com/

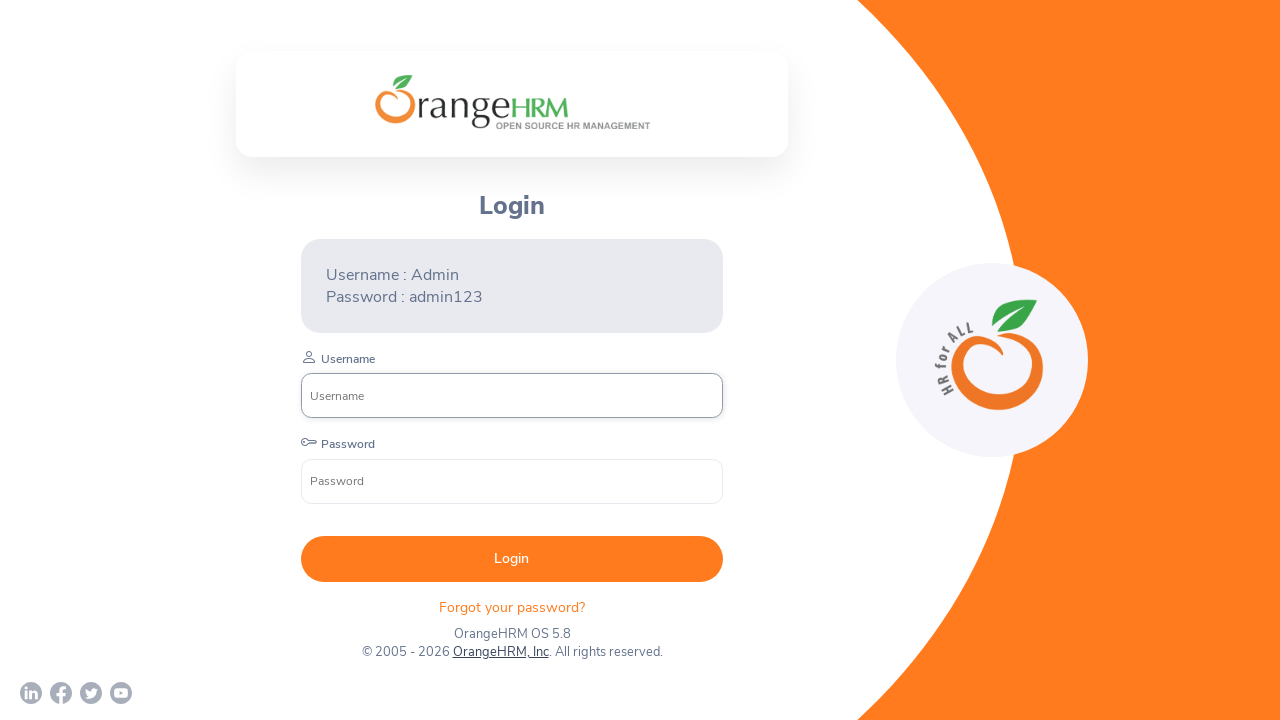

Page loaded and DOM content ready
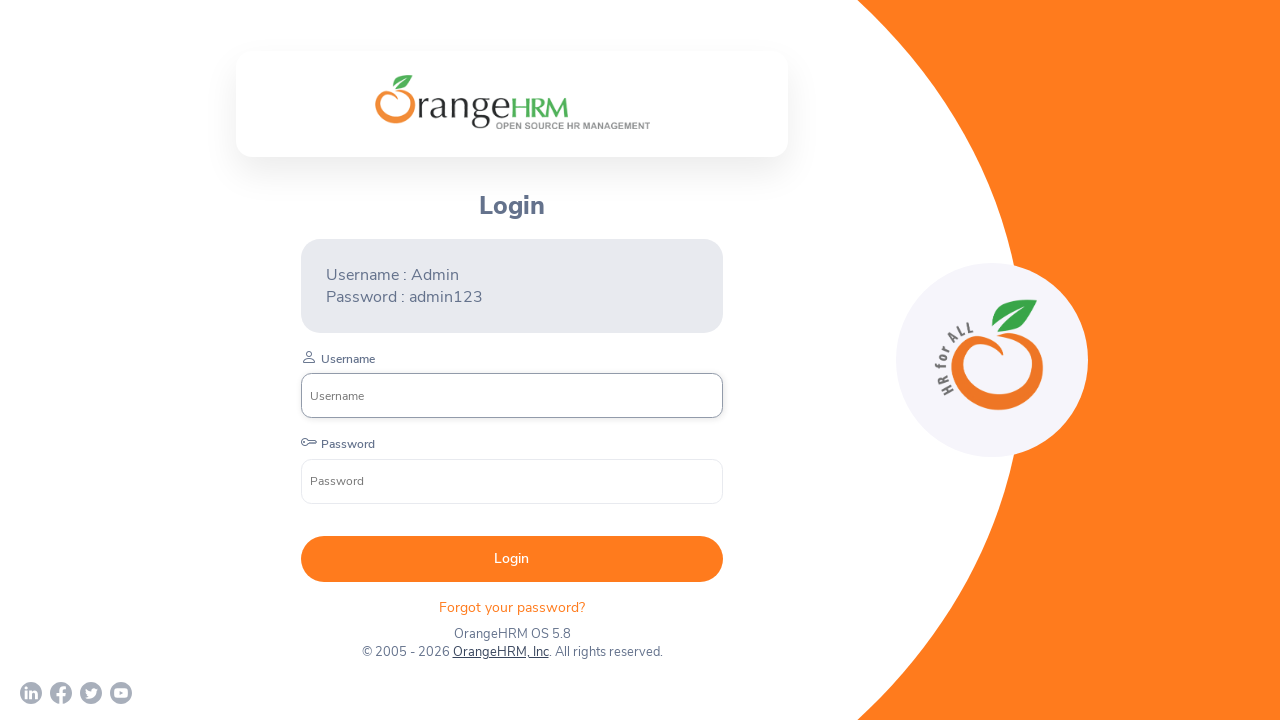

Opened a new tab using JavaScript
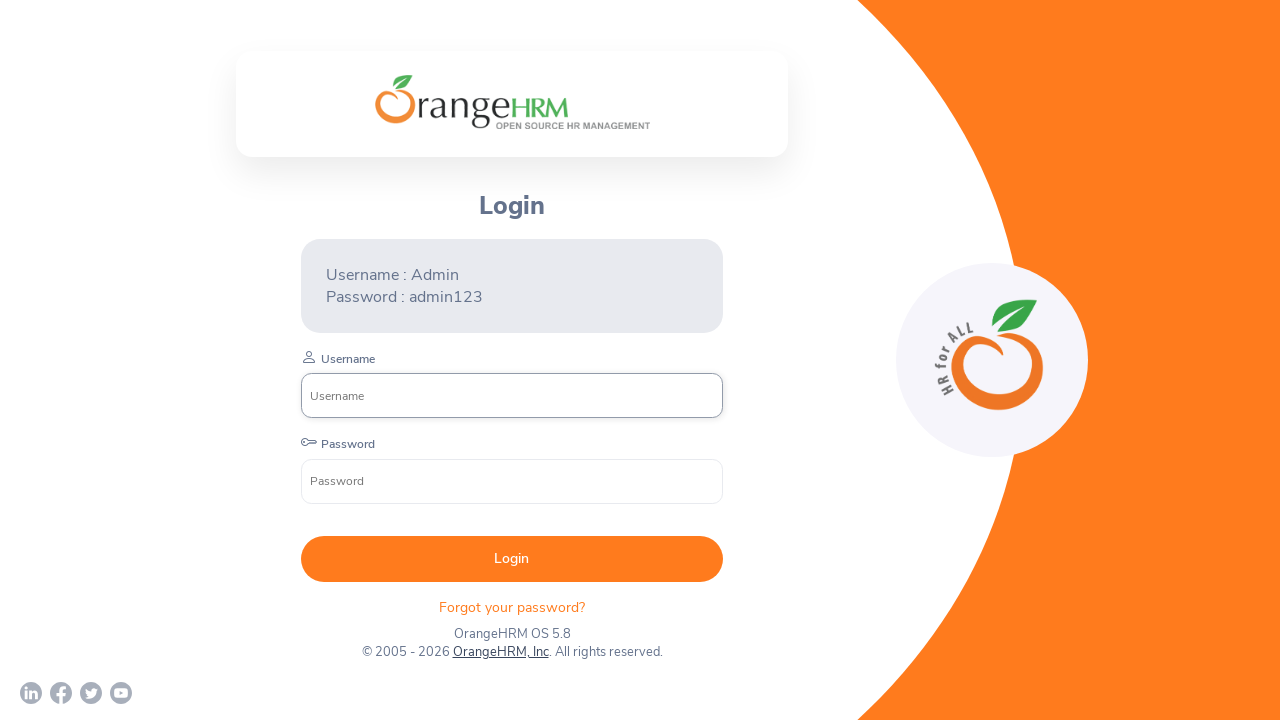

Retrieved all pages from context
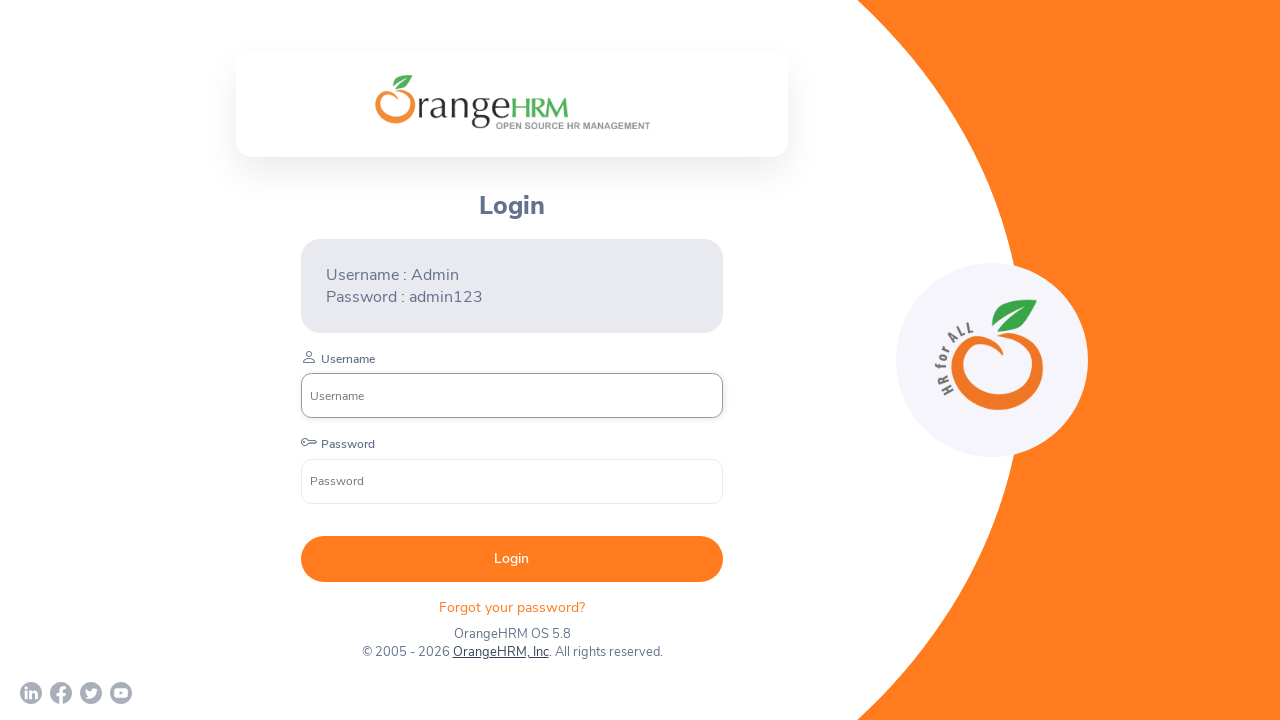

Switched to new tab and brought it to front
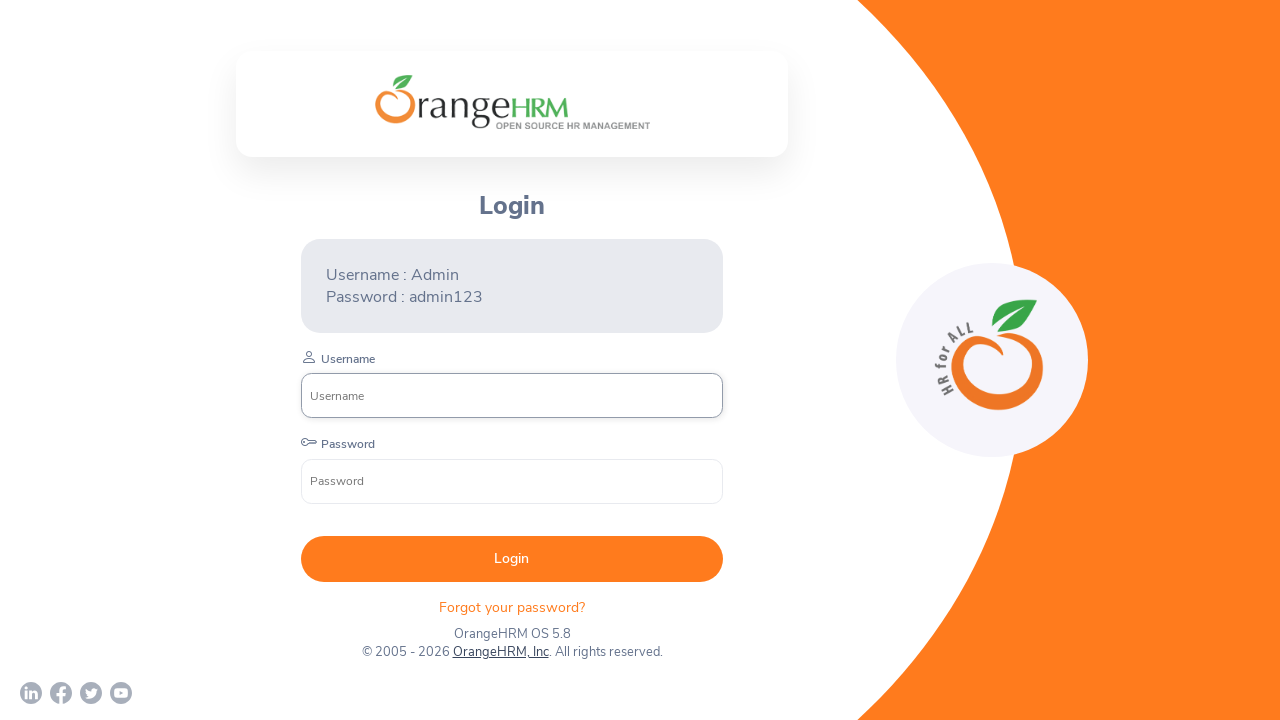

Switched back to original tab
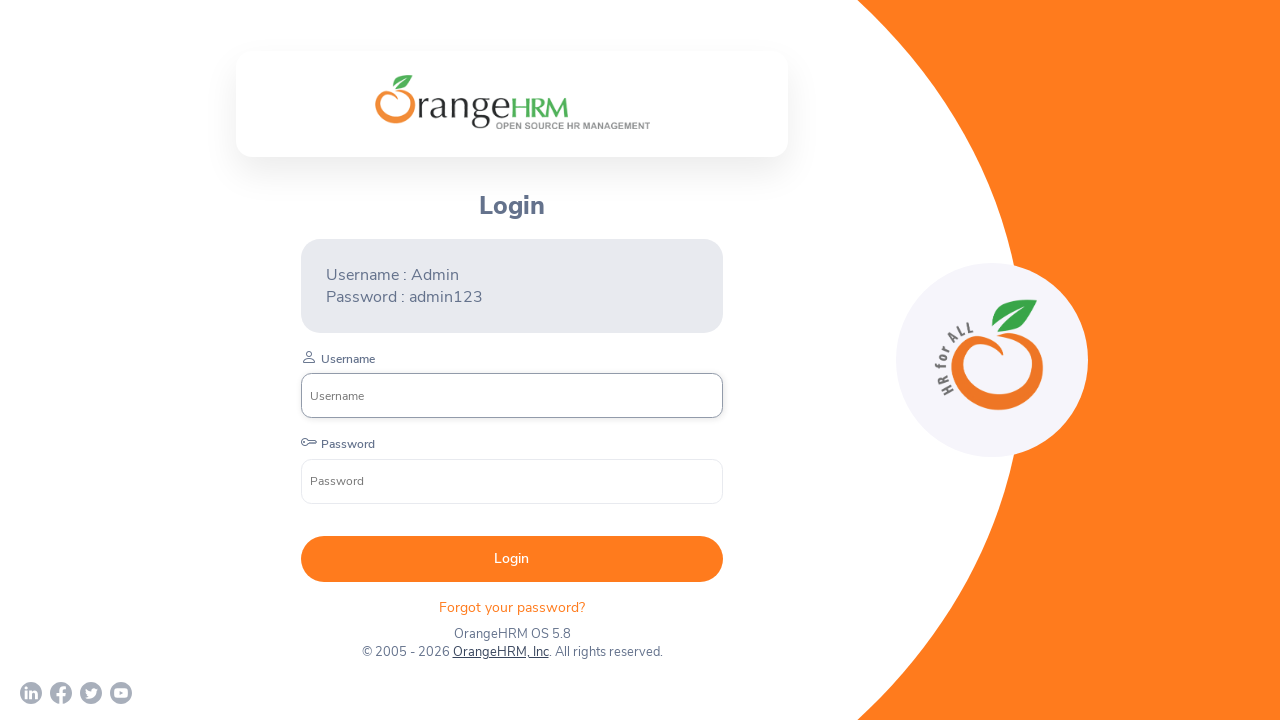

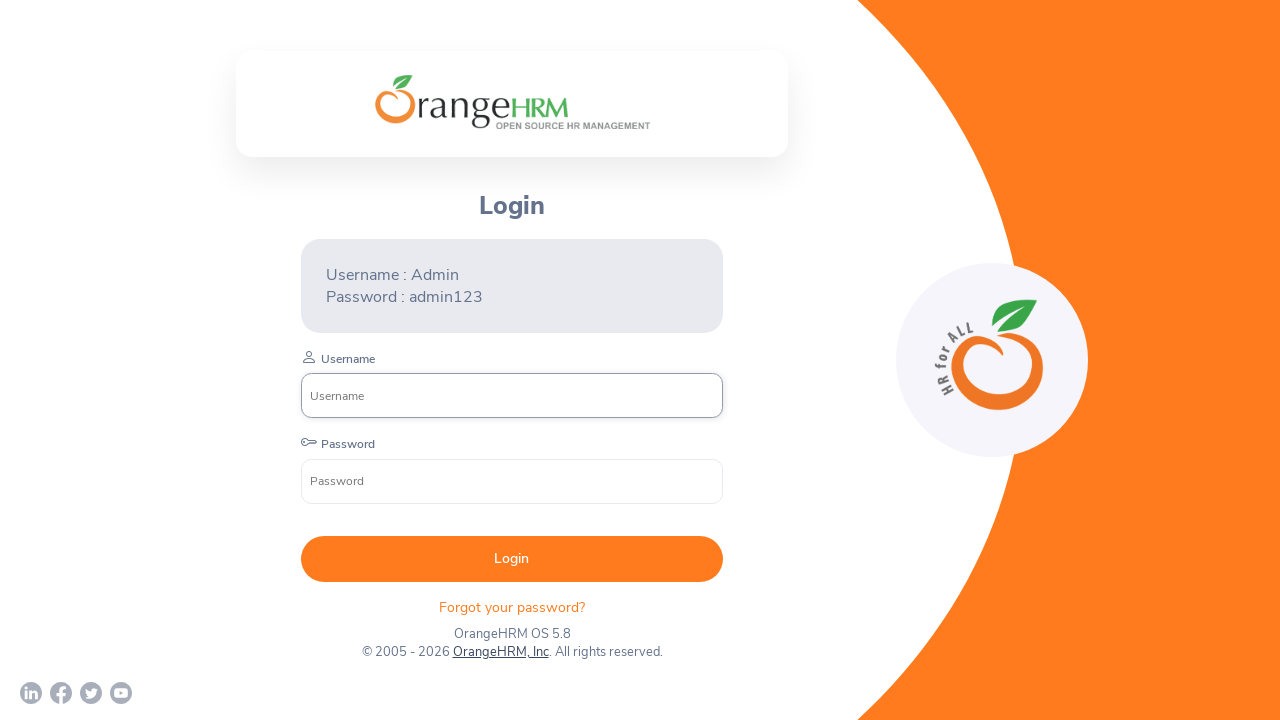